Verifies that clicking on the Book Store Application card on the DemoQA homepage navigates to the Books page

Starting URL: https://demoqa.com

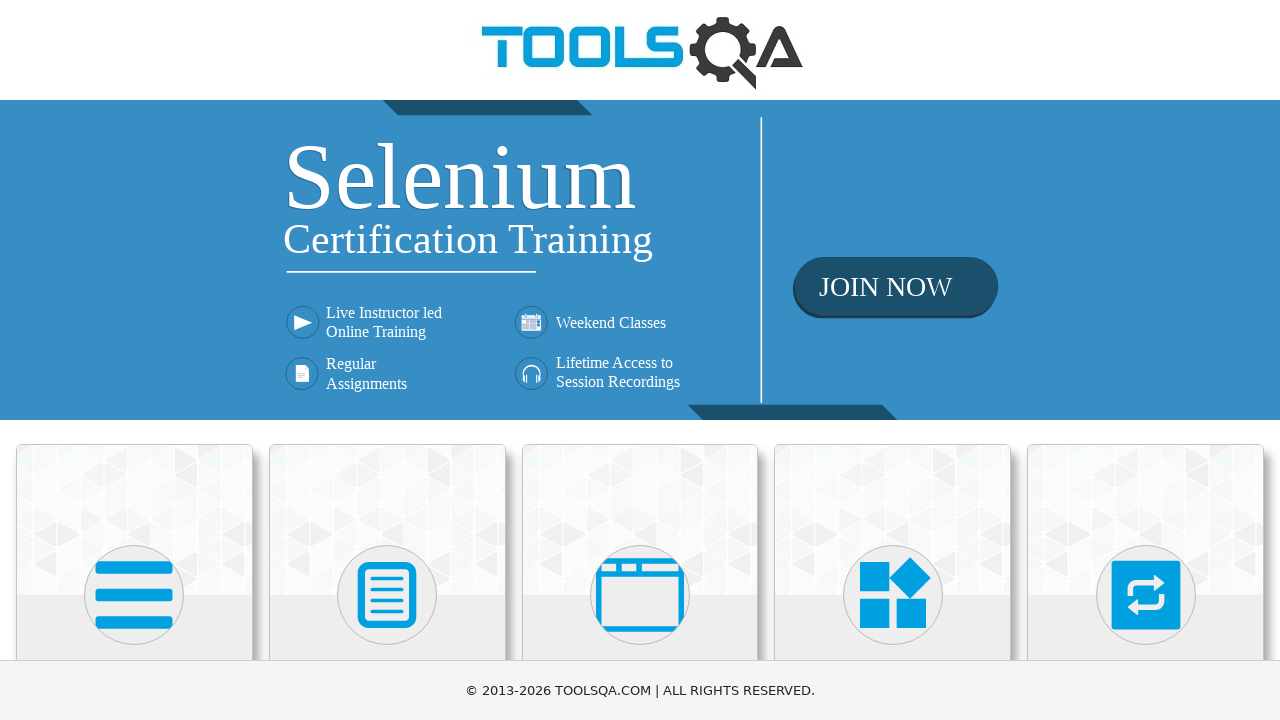

Clicked on Book Store Application card at (134, 461) on text=Book Store Application
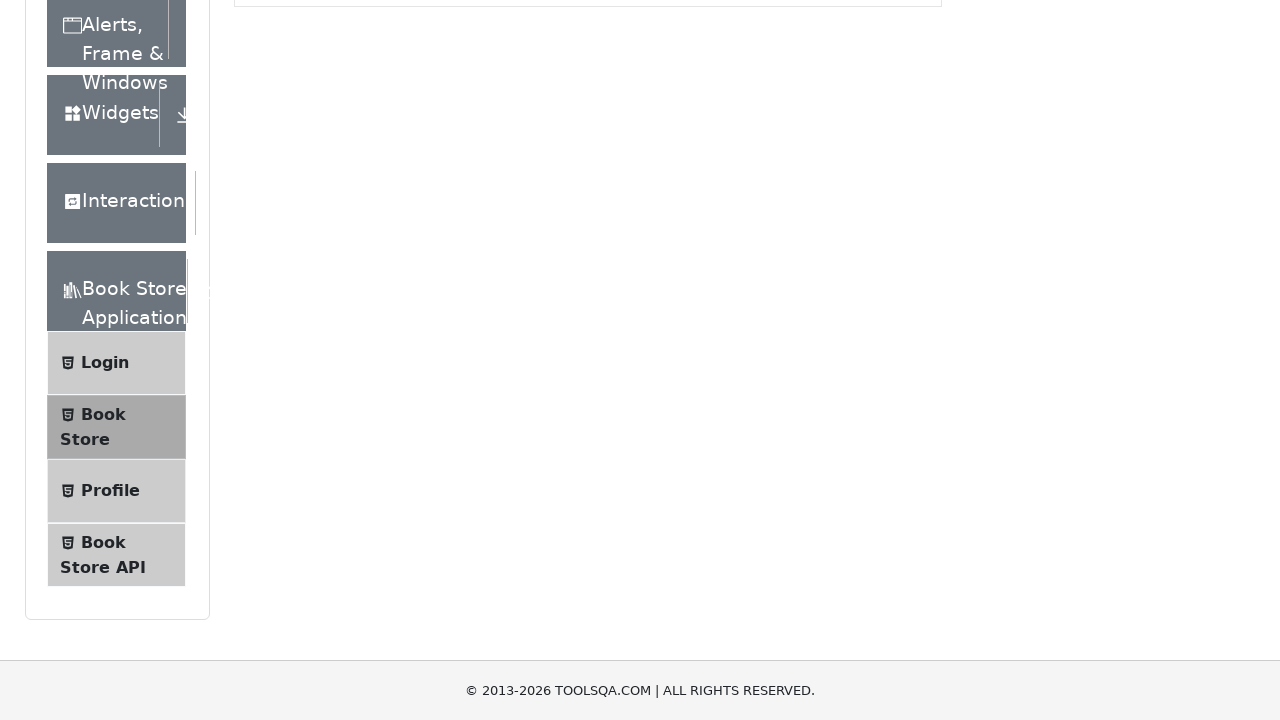

Navigated to Books page at https://demoqa.com/books
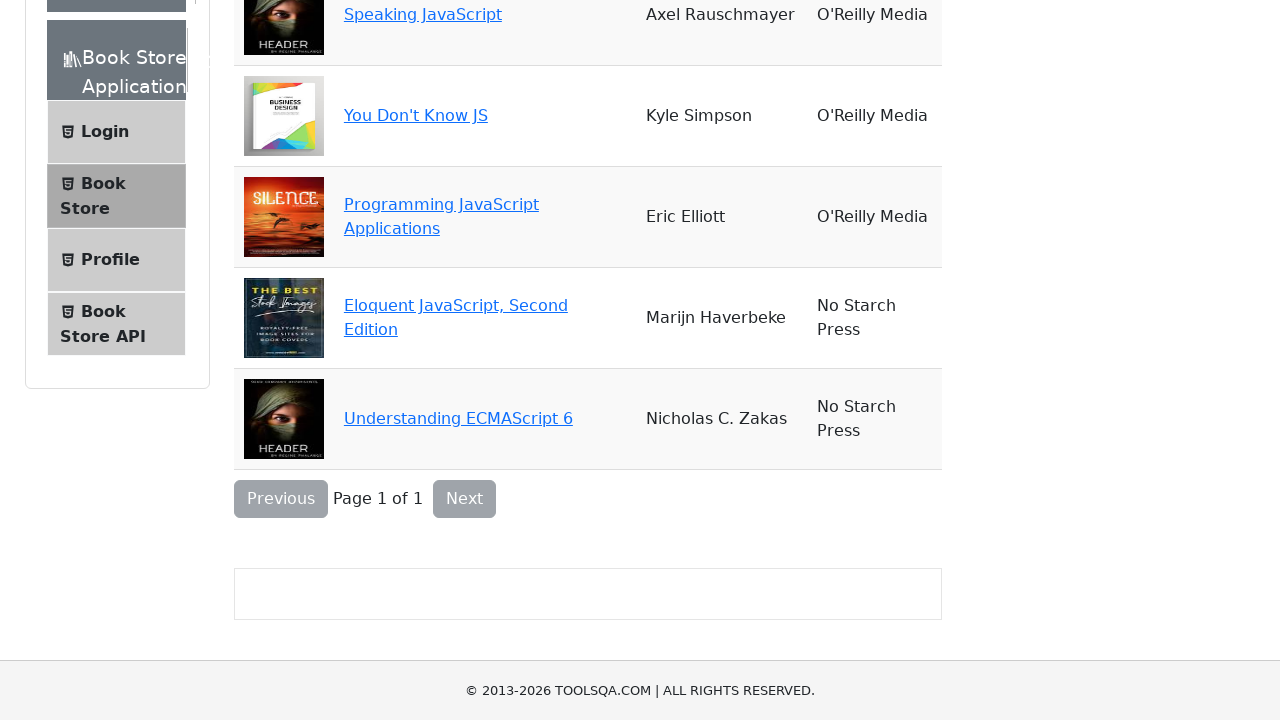

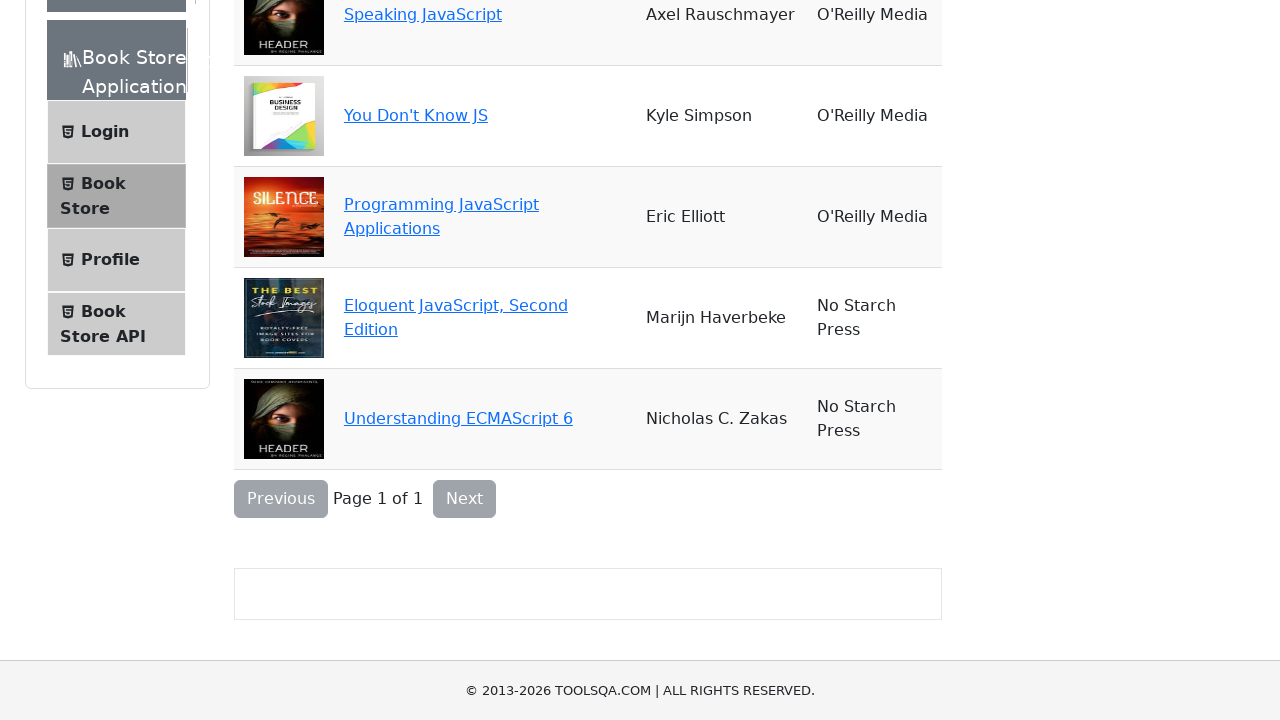